Tests drag and drop functionality by dragging an element and dropping it onto a target element

Starting URL: http://jqueryui.com/resources/demos/droppable/default.html

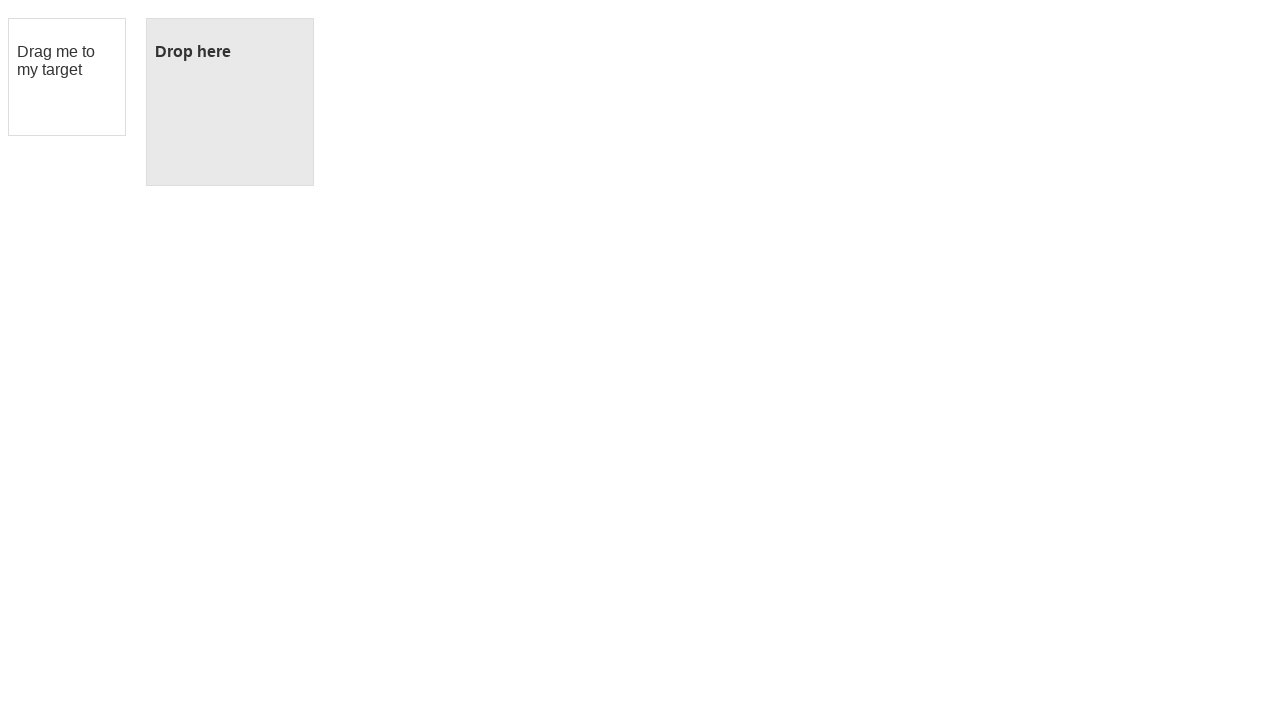

Navigated to jQuery UI droppable demo page
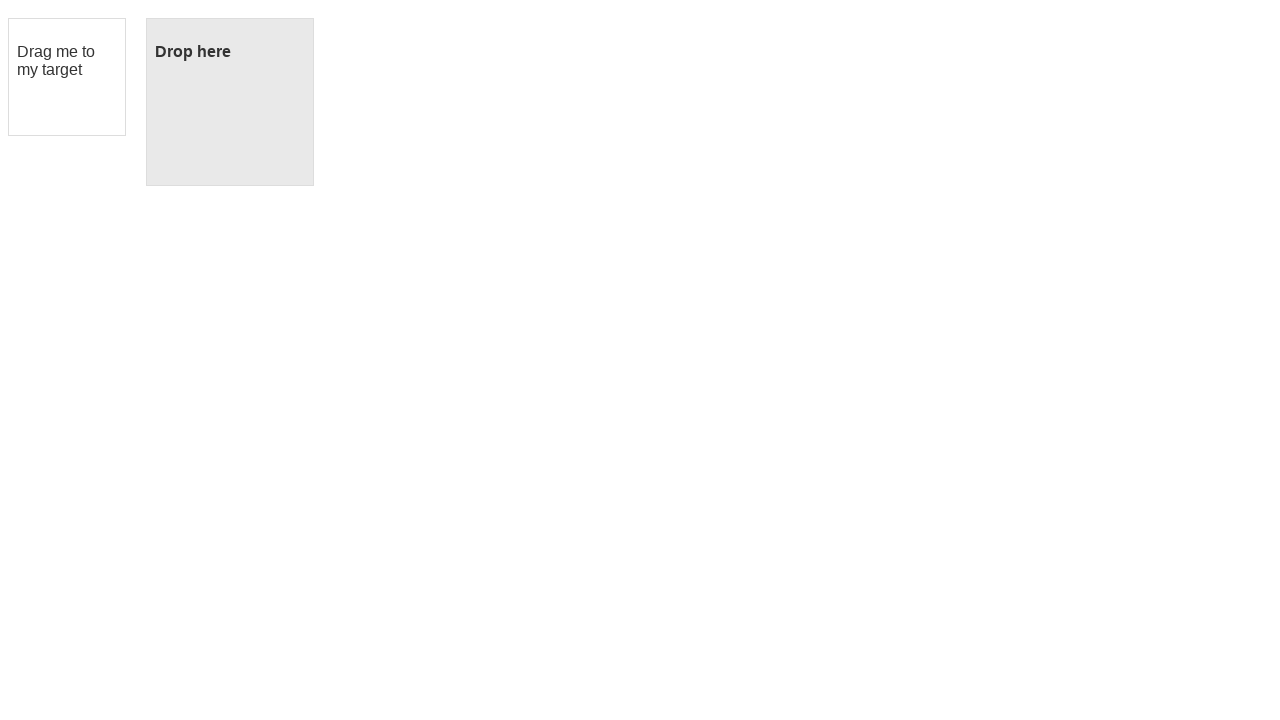

Dragged draggable element and dropped it onto droppable target at (230, 102)
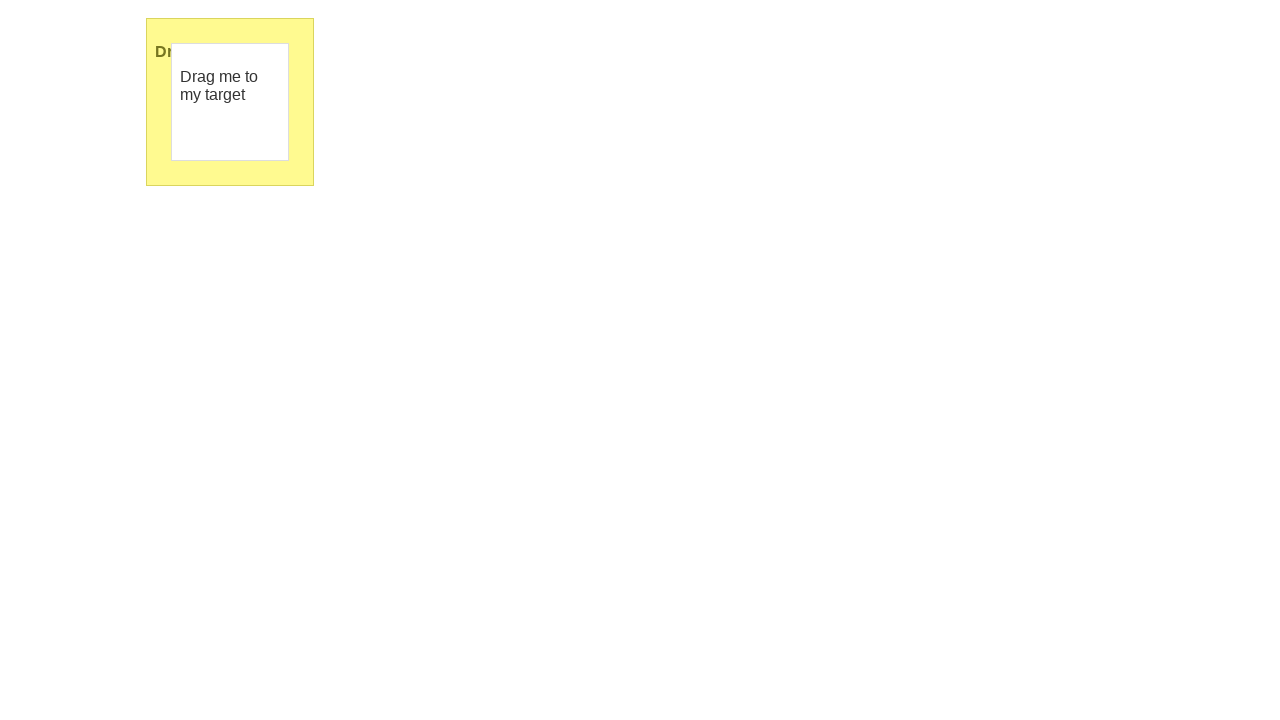

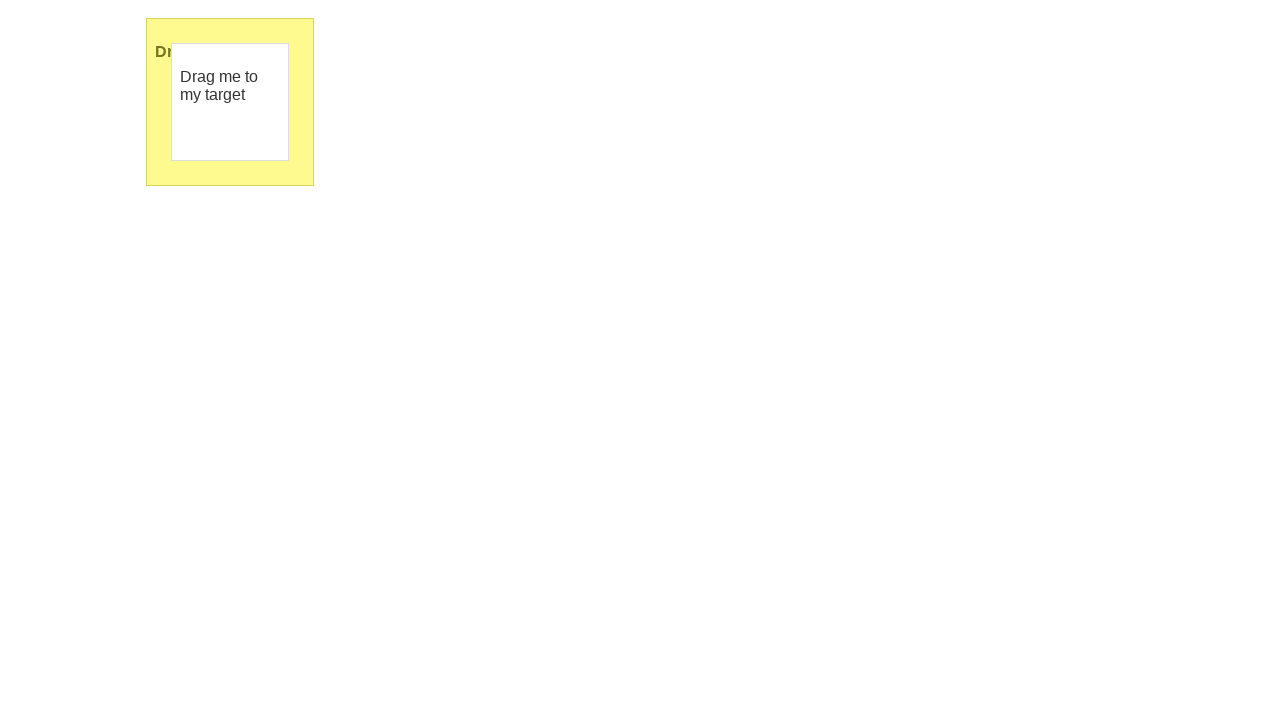